Tests right-click context menu functionality, handles alert dialog, and navigates to a new window to verify content

Starting URL: https://the-internet.herokuapp.com/context_menu

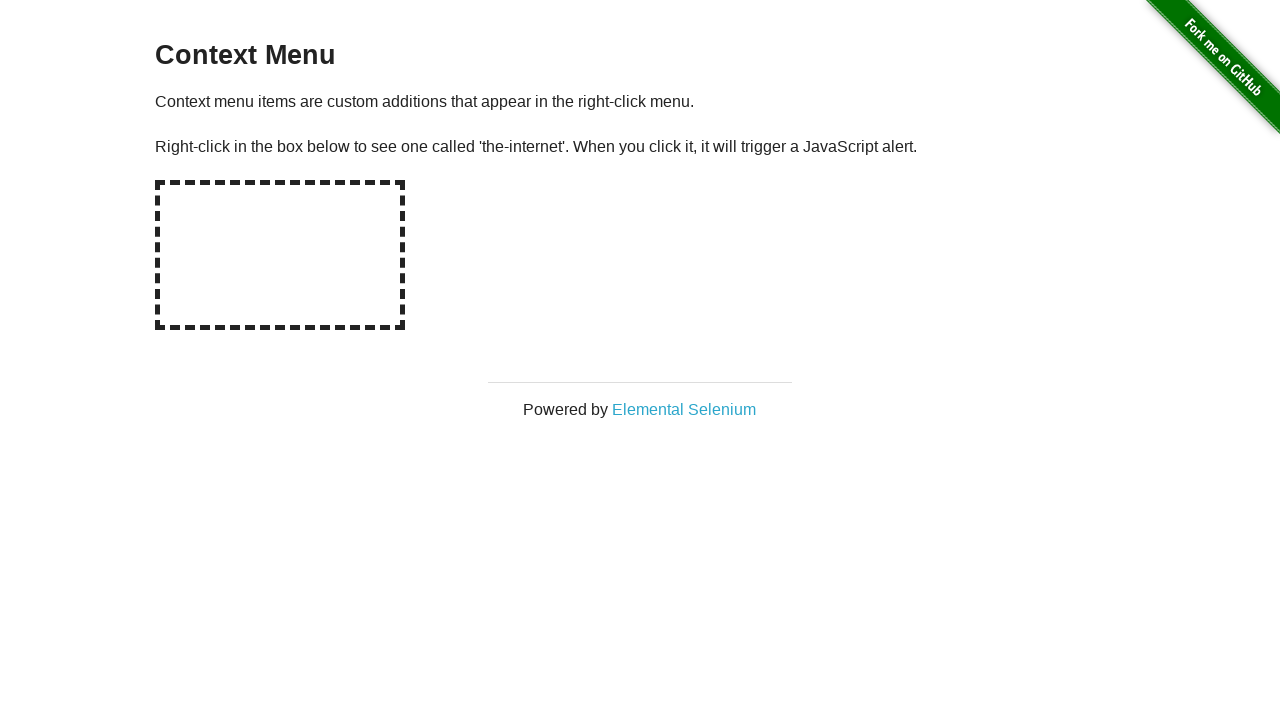

Right-clicked on hot-spot area to open context menu at (280, 255) on div#hot-spot
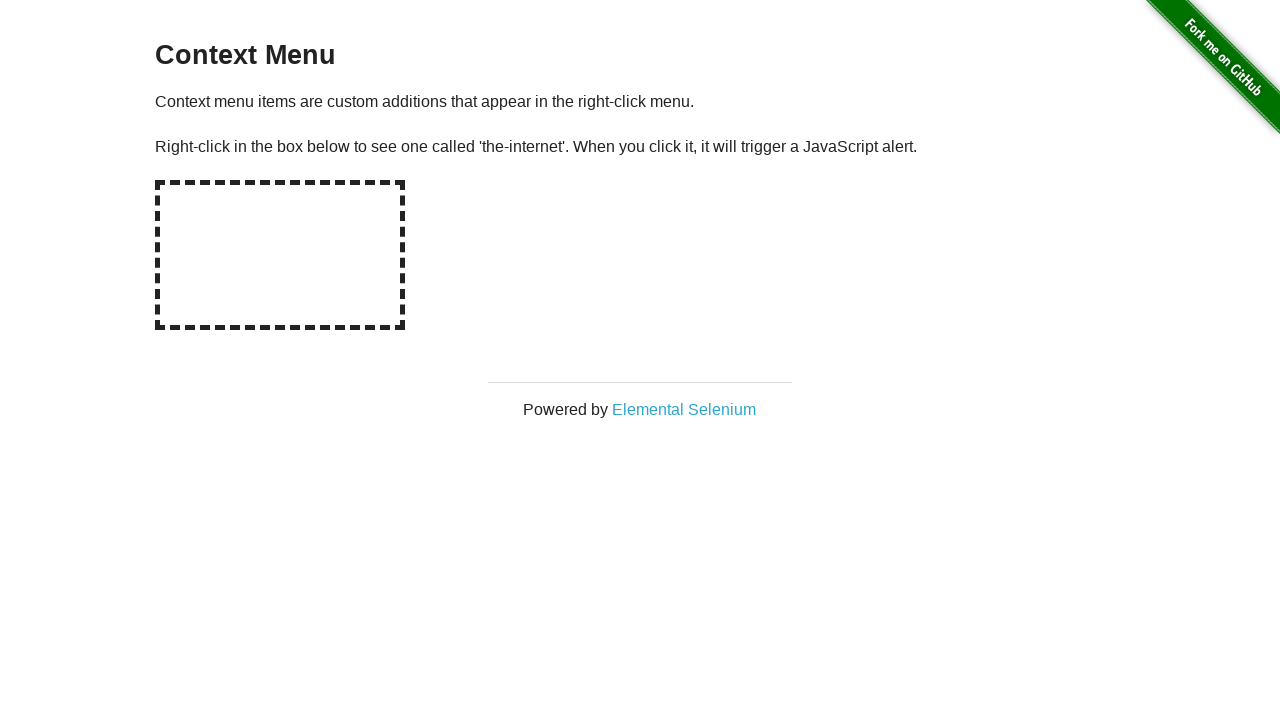

Set up dialog handler to accept alert
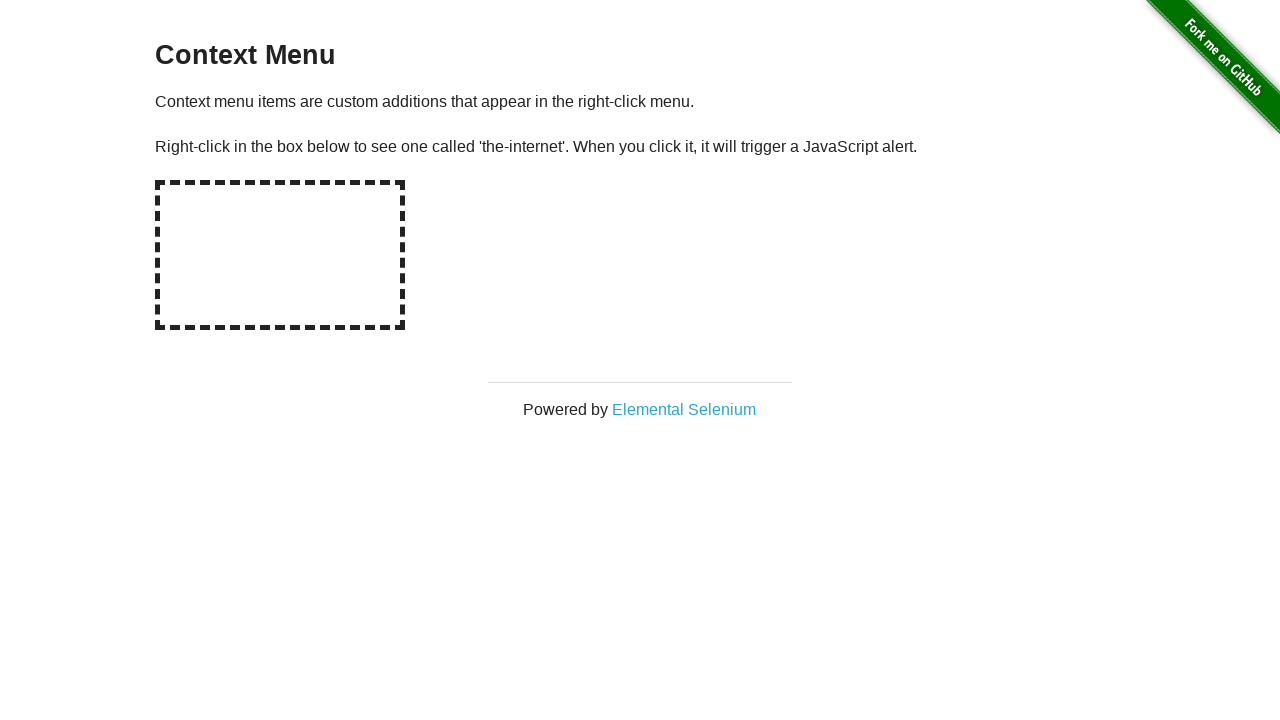

Clicked on 'Elemental Selenium' link in context menu at (684, 409) on text=Elemental Selenium
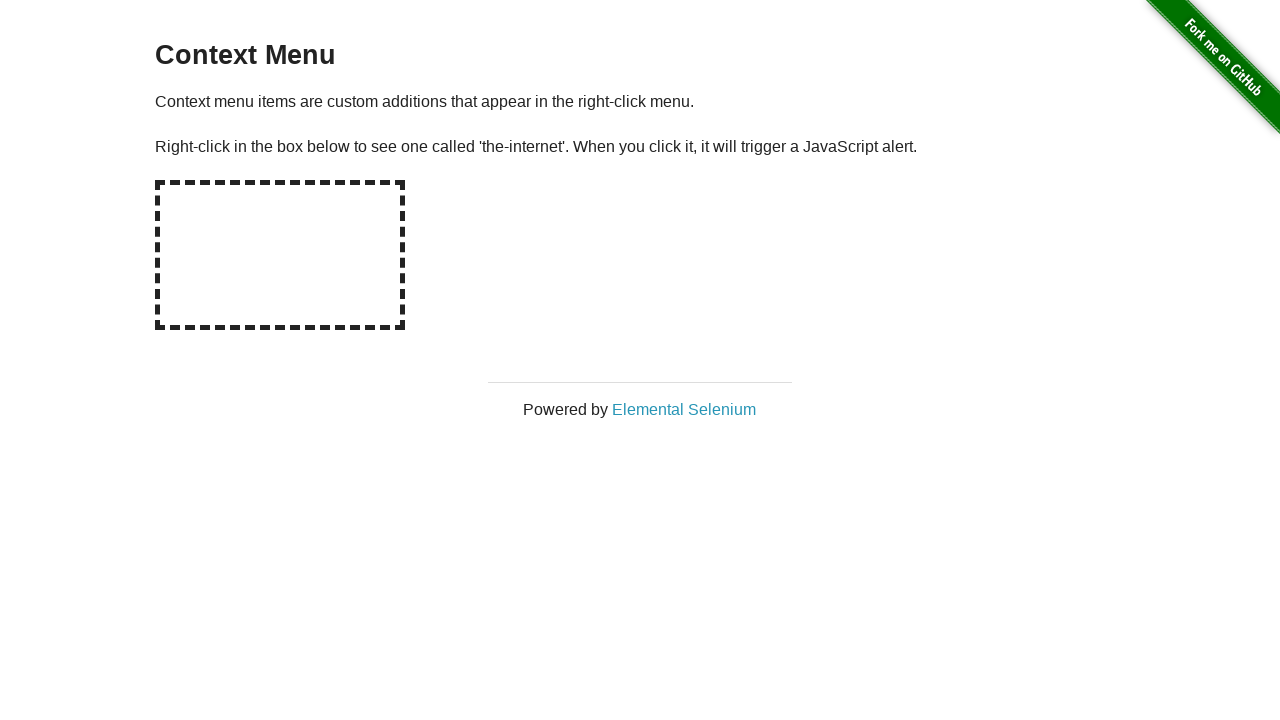

Clicked 'Elemental Selenium' link and waited for new page to open at (684, 409) on text=Elemental Selenium
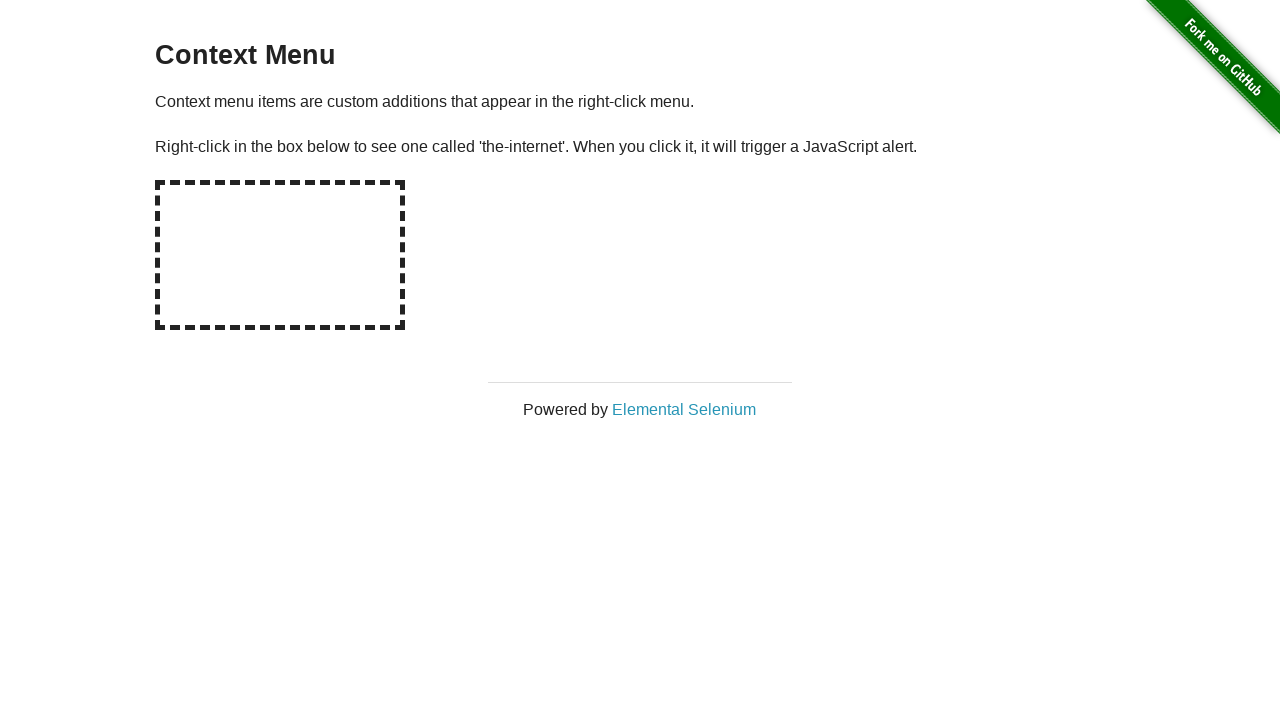

Switched to newly opened page
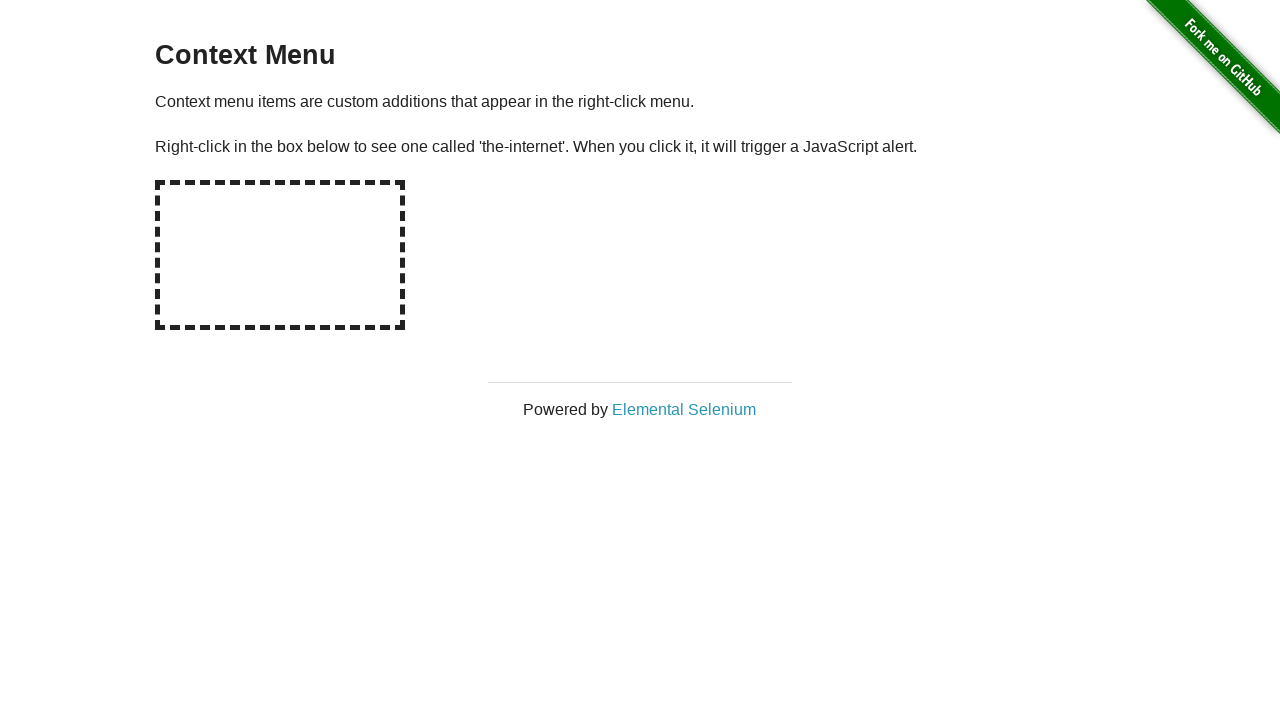

Verified h1 tag contains 'Elemental Selenium' text on new page
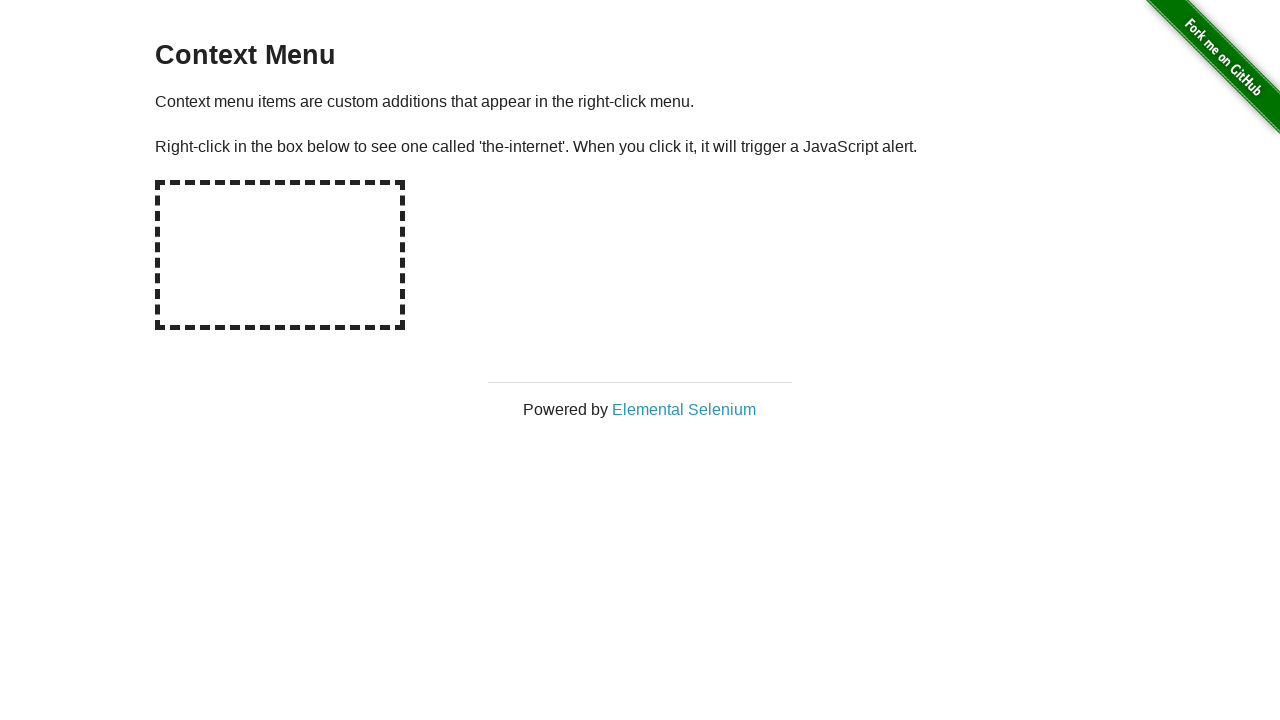

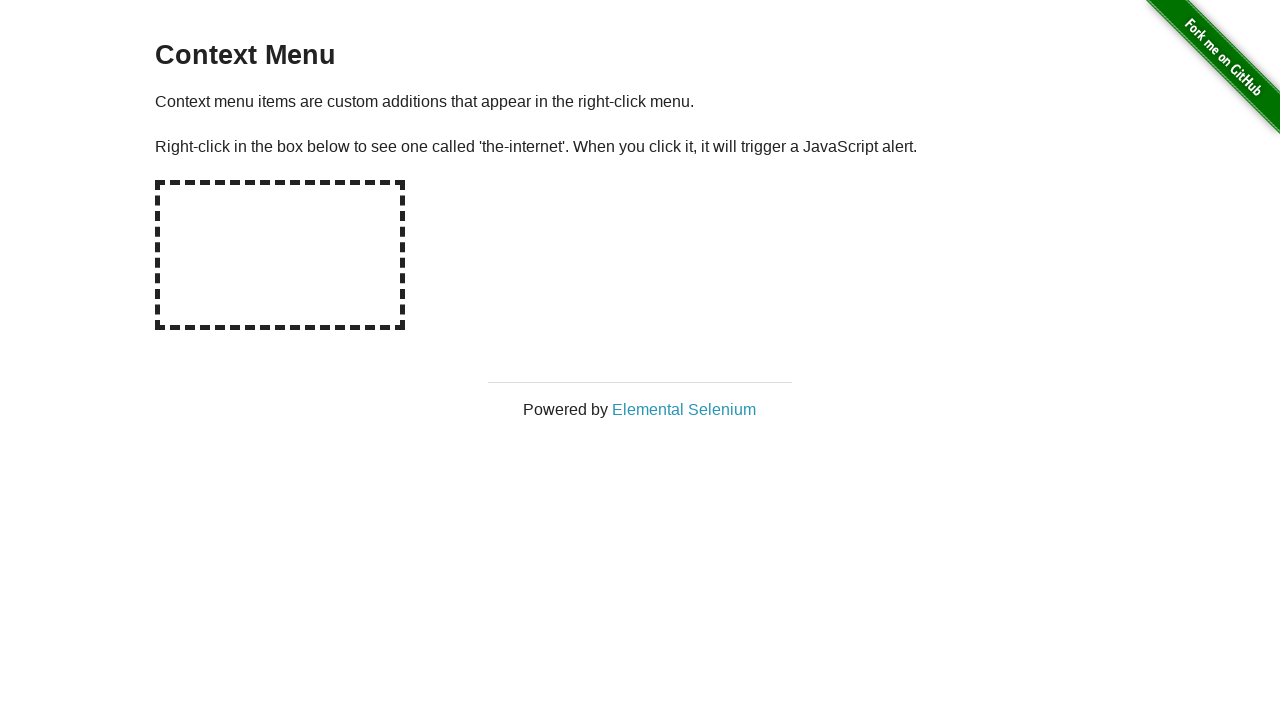